Tests footer link functionality by scrolling to the footer section, counting links in the first column, and opening each link in a new tab to verify they work correctly

Starting URL: https://qaclickacademy.com/practice.php

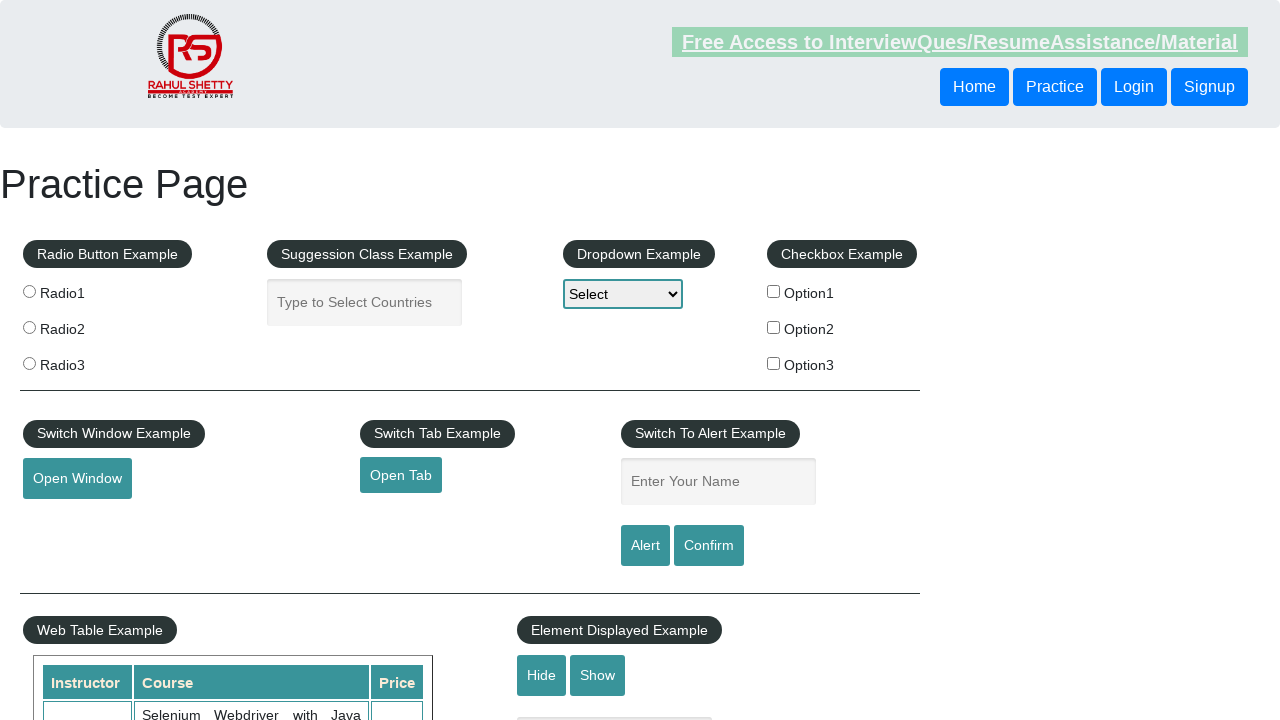

Waited for footer section to load
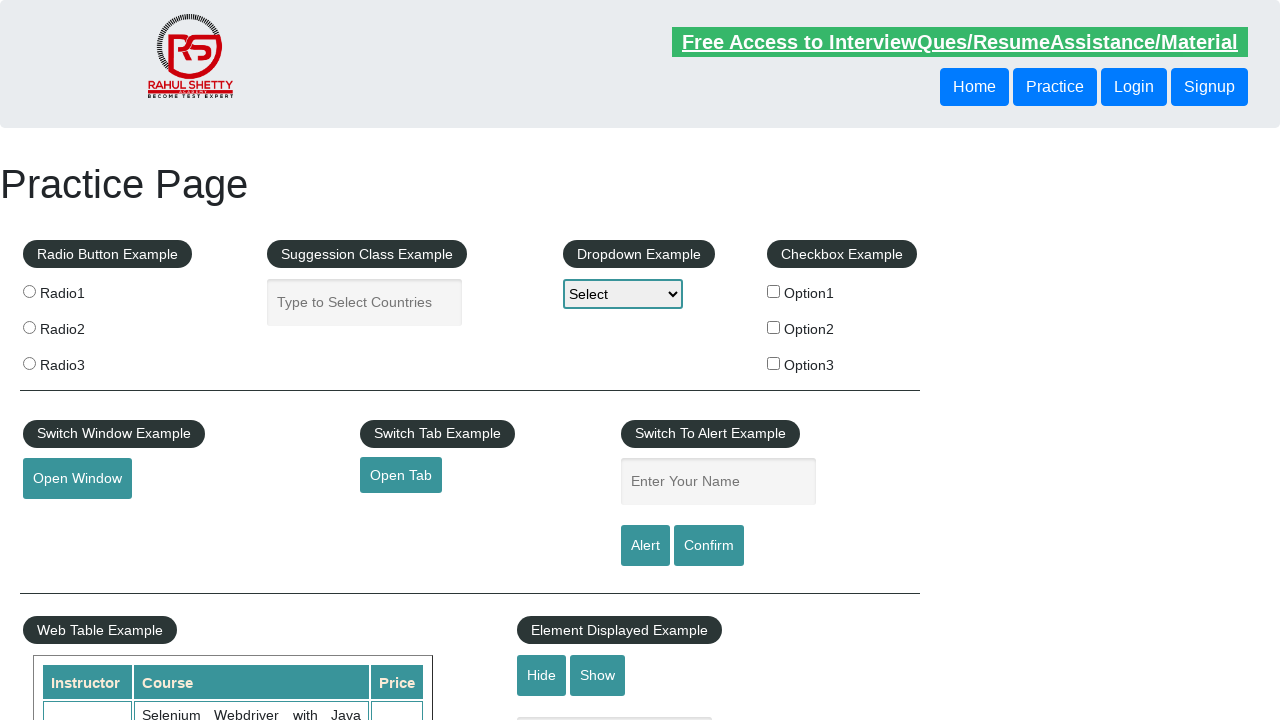

Counted all links on page: 27
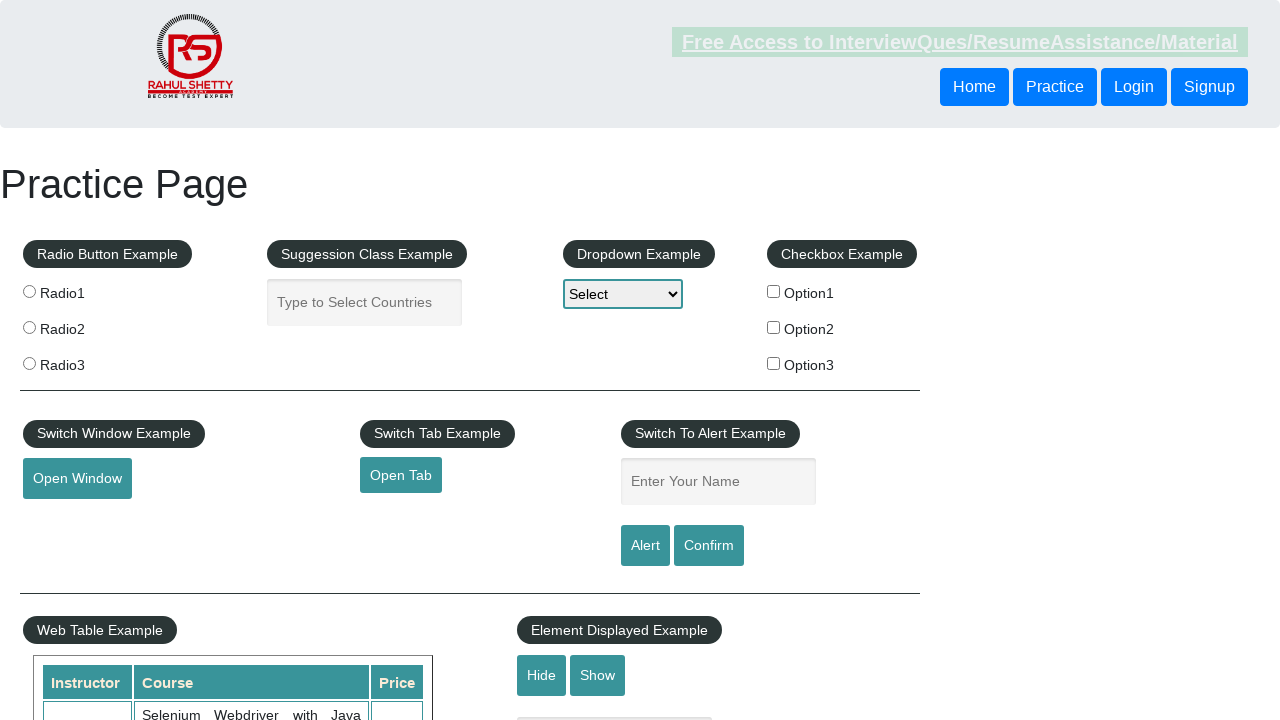

Counted footer links: 20
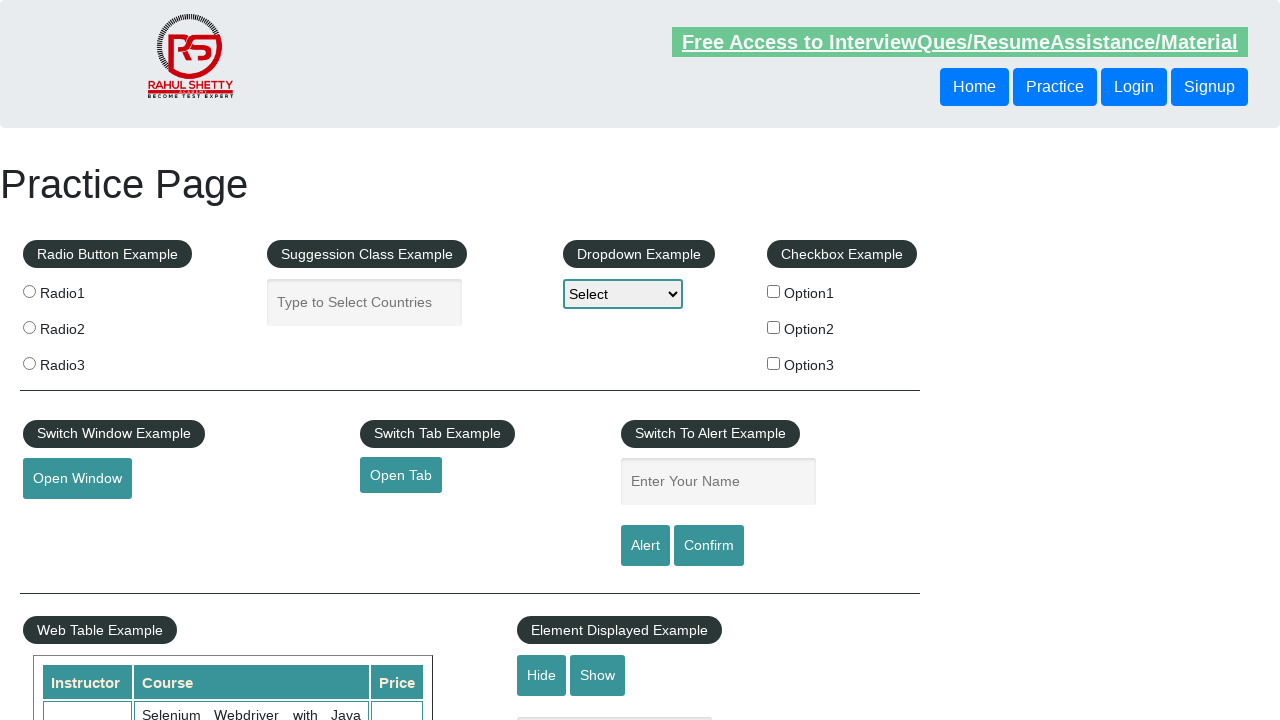

Located first column in footer table
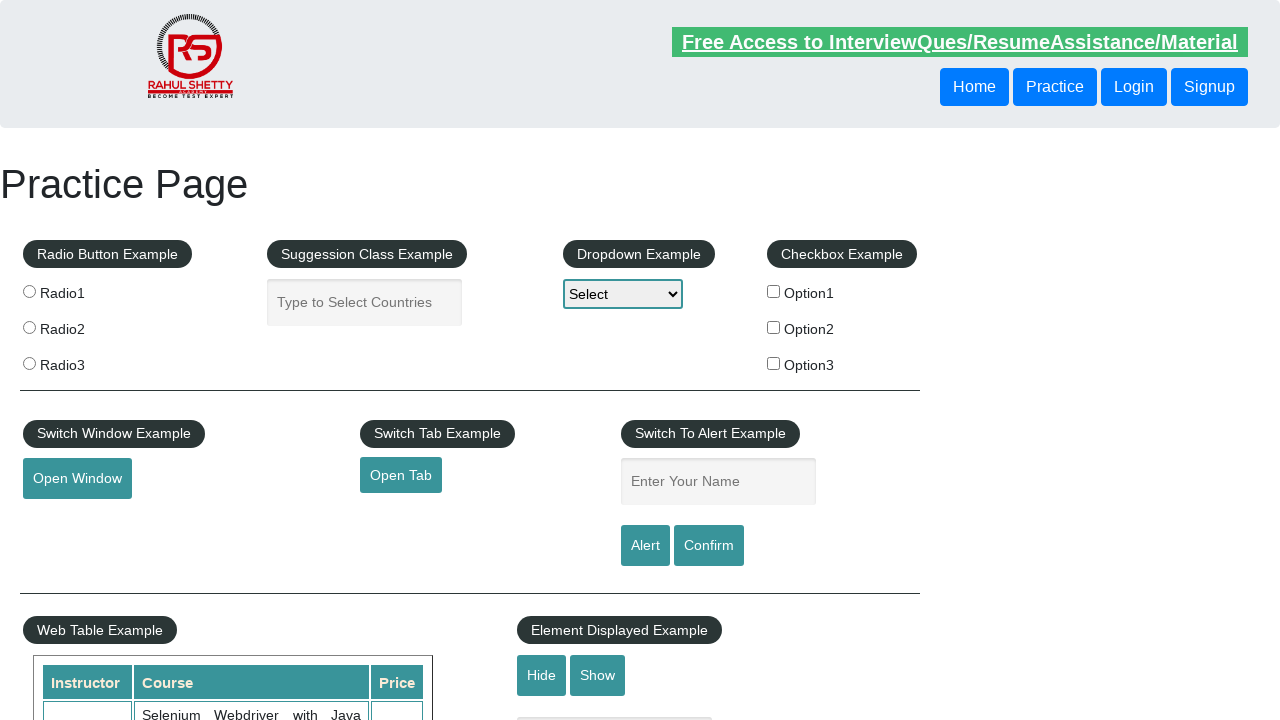

Counted first column links: 5
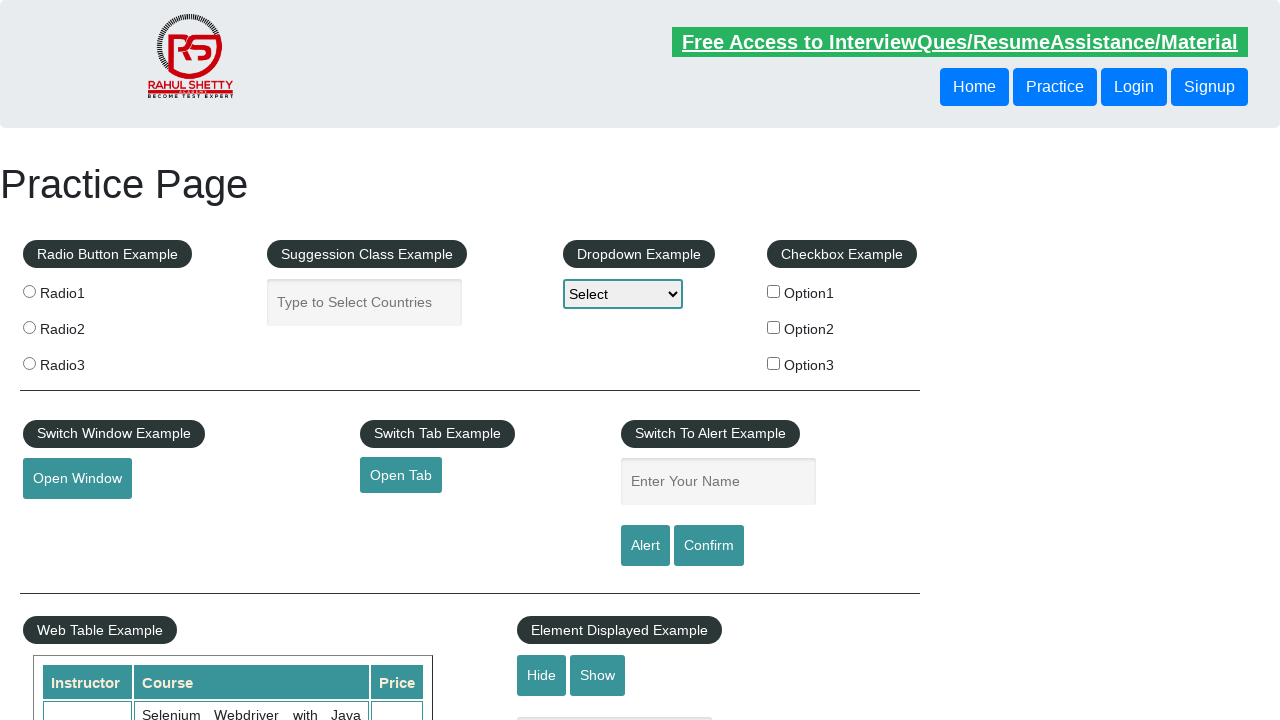

Scrolled to bottom of page
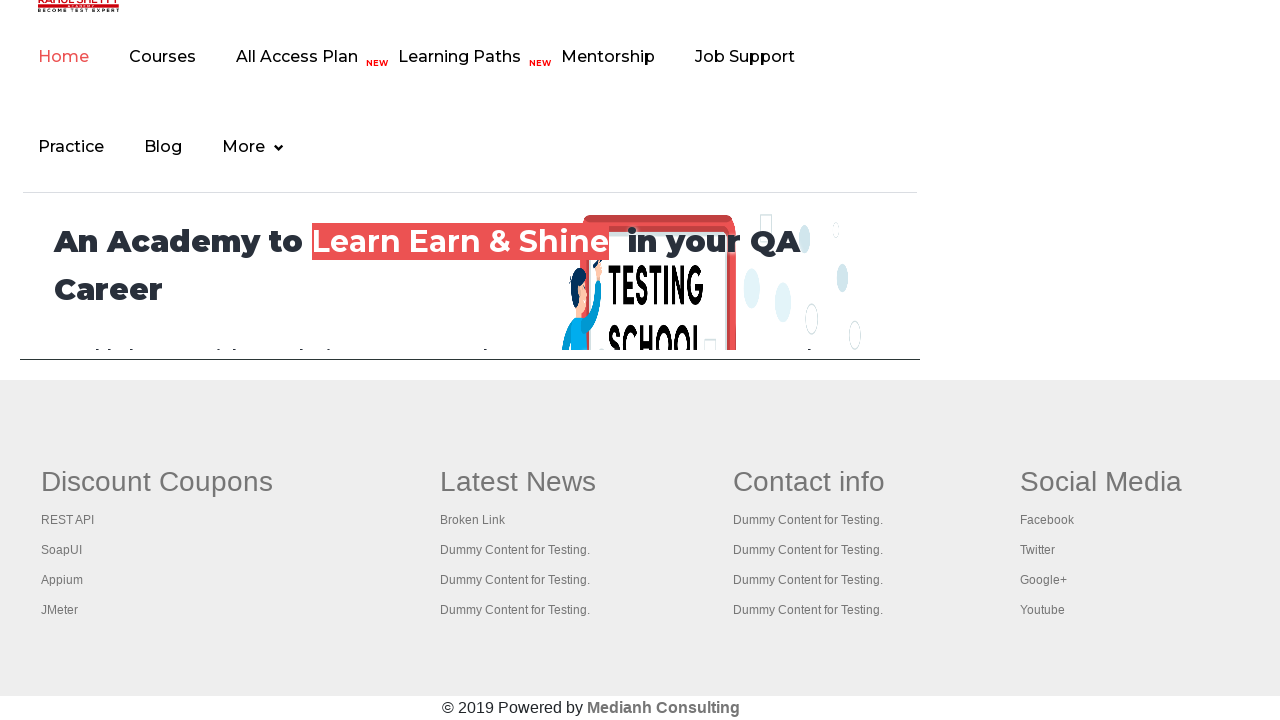

Opened link 1 in new tab using Ctrl+Click at (68, 520) on xpath=//div[@id='gf-BIG']//table/tbody/tr/td[1]/ul >> a >> nth=1
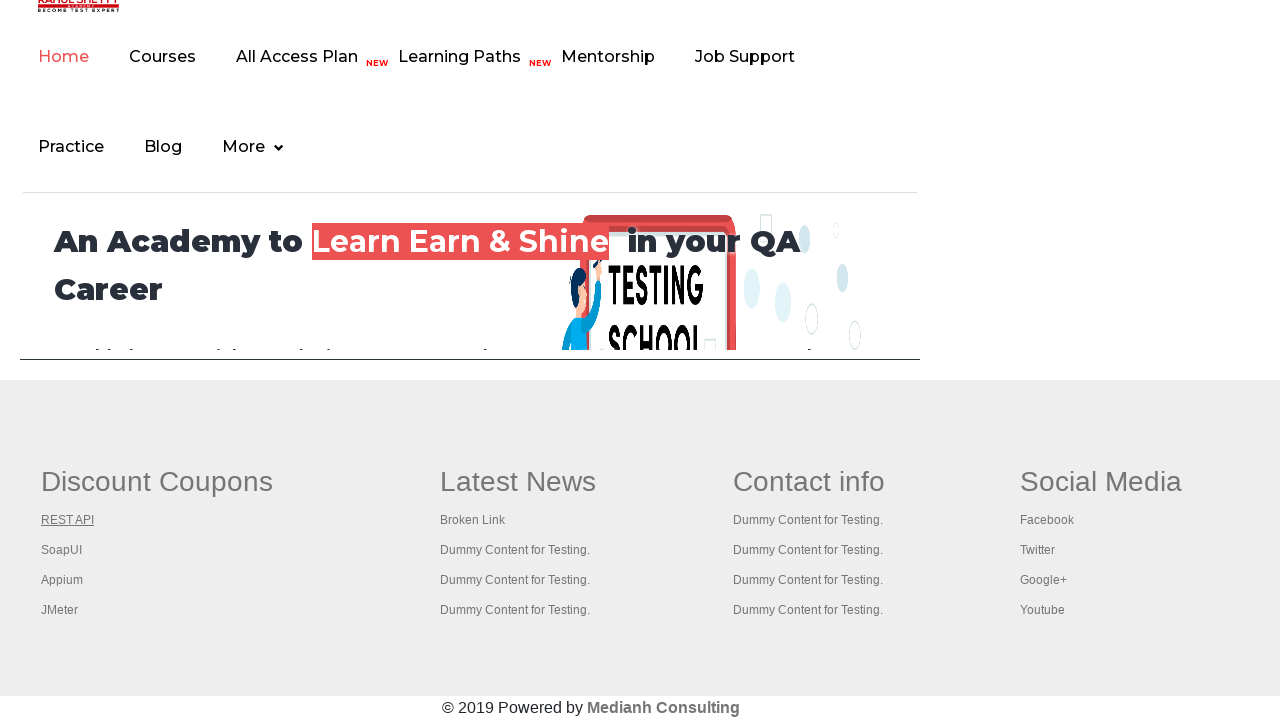

Waited 2 seconds for link 1 to load
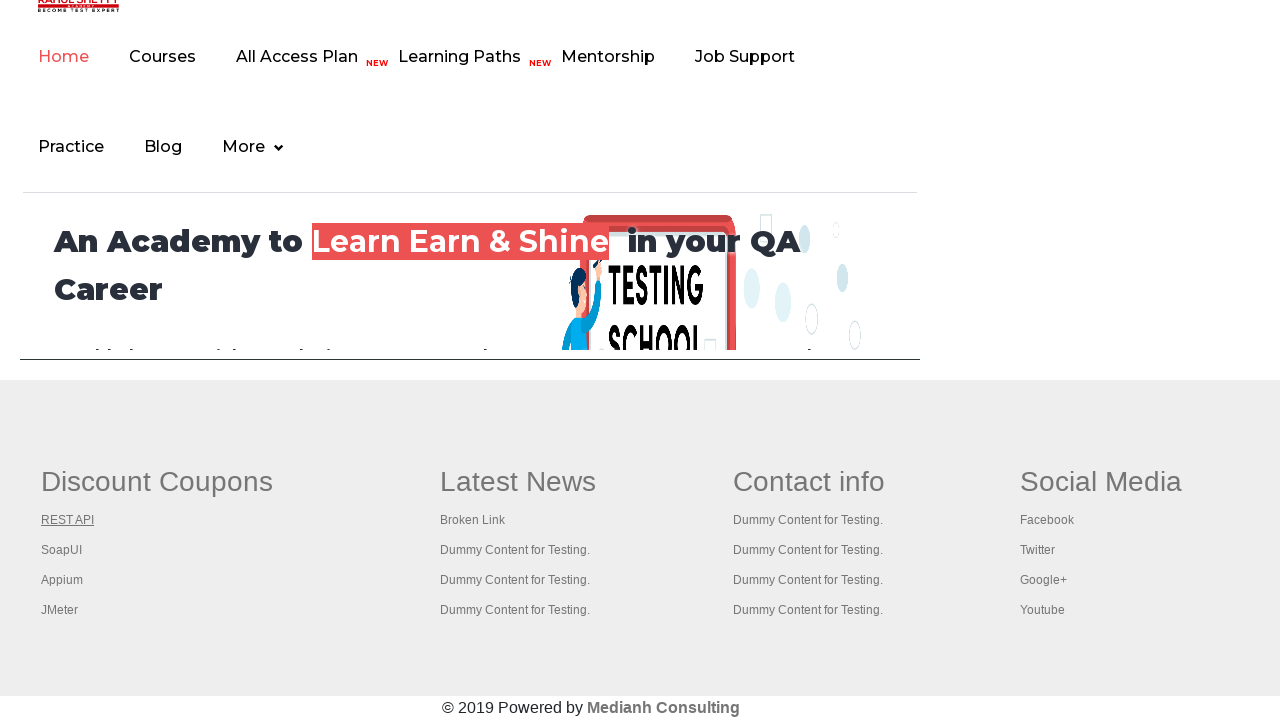

Opened link 2 in new tab using Ctrl+Click at (62, 550) on xpath=//div[@id='gf-BIG']//table/tbody/tr/td[1]/ul >> a >> nth=2
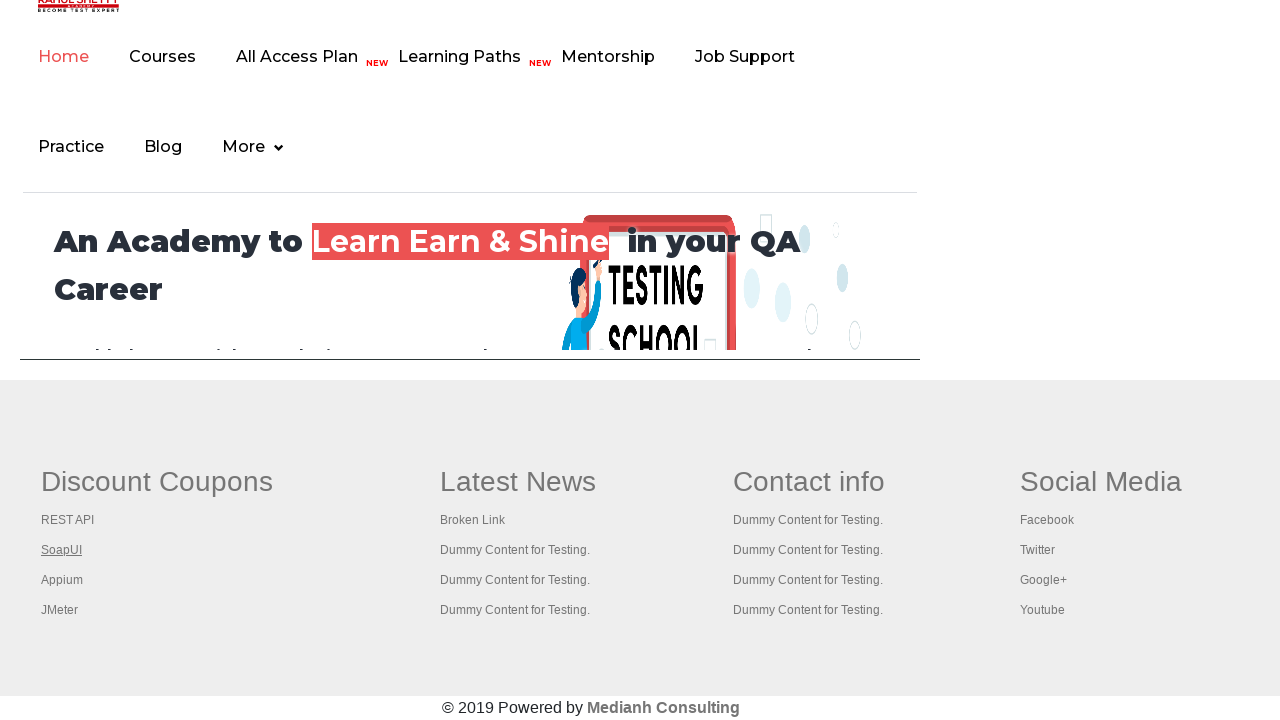

Waited 2 seconds for link 2 to load
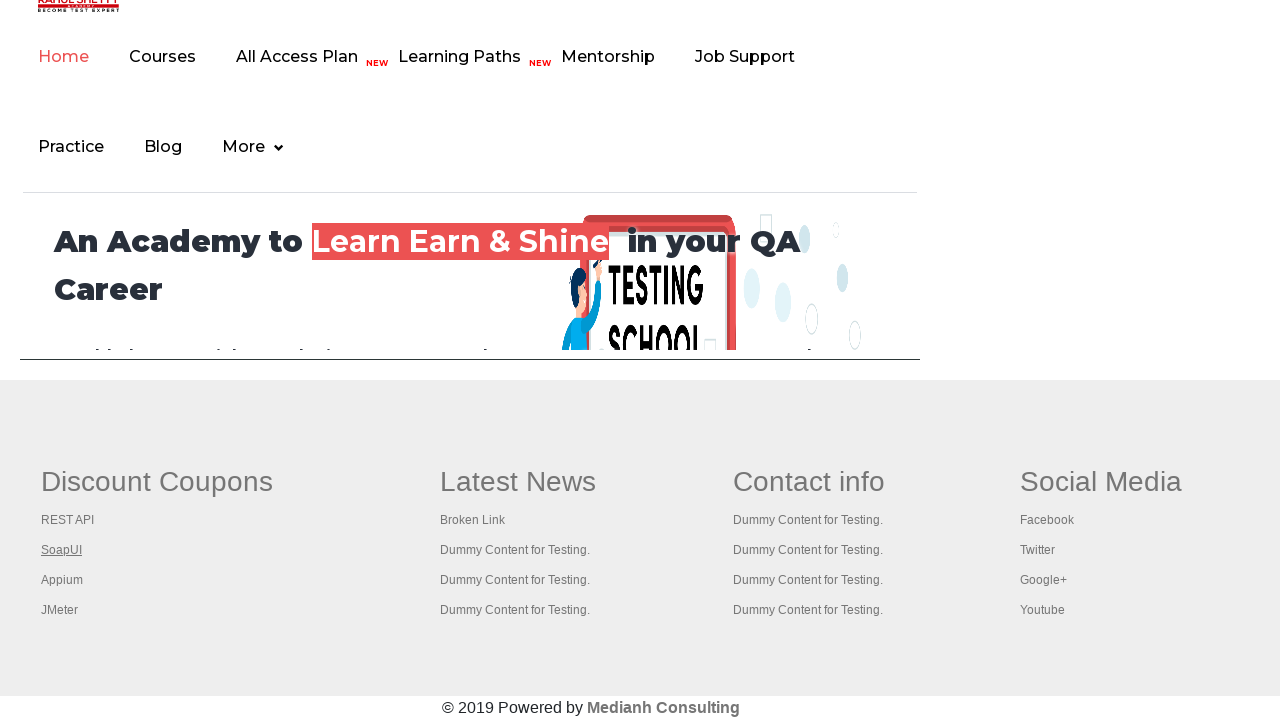

Opened link 3 in new tab using Ctrl+Click at (62, 580) on xpath=//div[@id='gf-BIG']//table/tbody/tr/td[1]/ul >> a >> nth=3
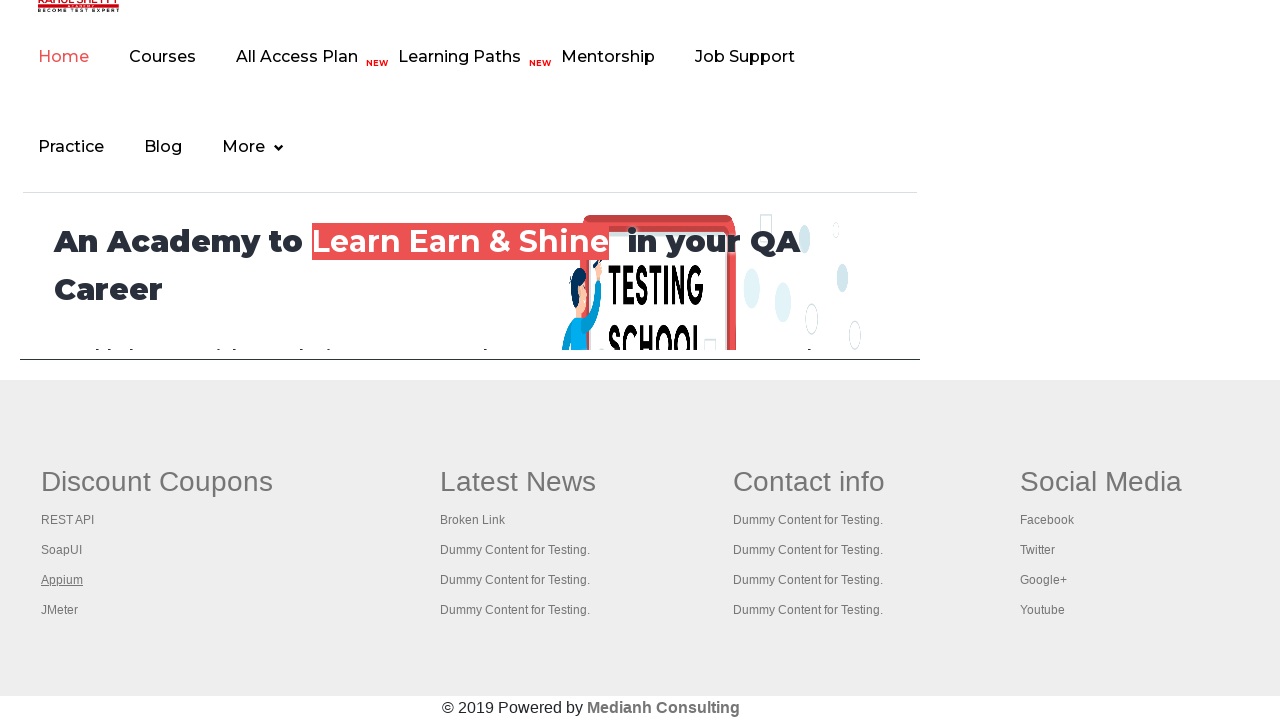

Waited 2 seconds for link 3 to load
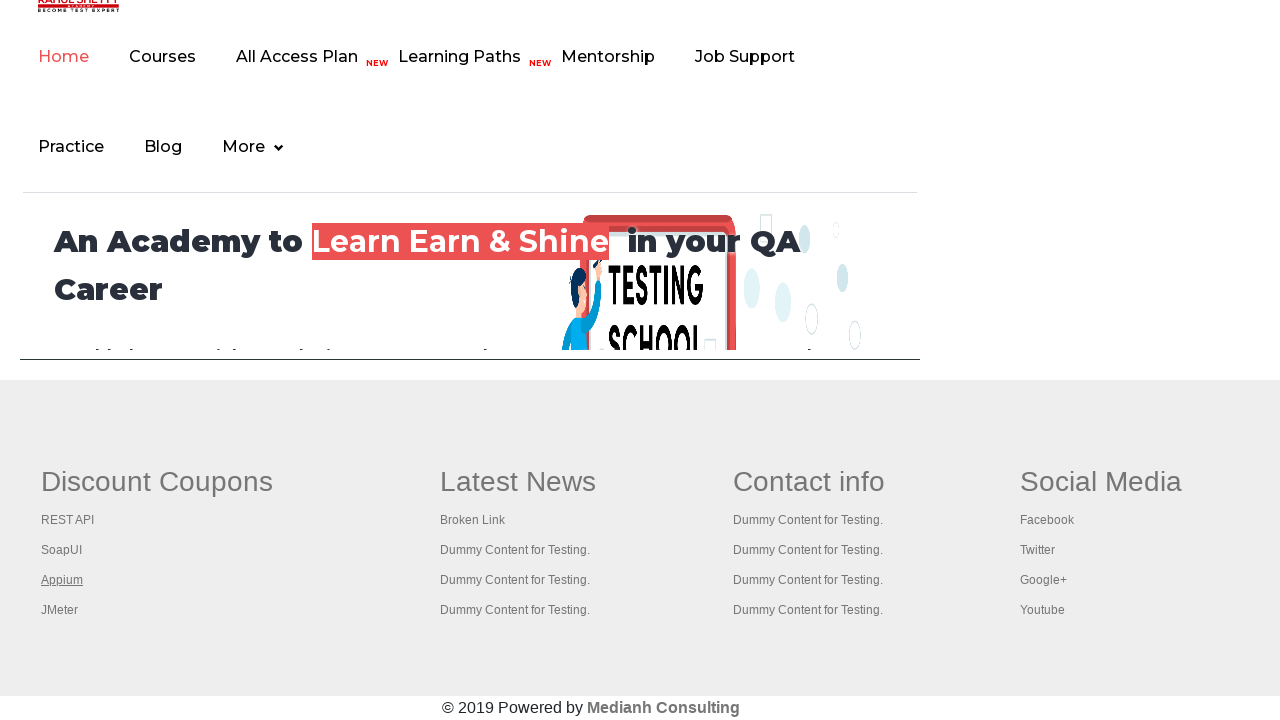

Opened link 4 in new tab using Ctrl+Click at (60, 610) on xpath=//div[@id='gf-BIG']//table/tbody/tr/td[1]/ul >> a >> nth=4
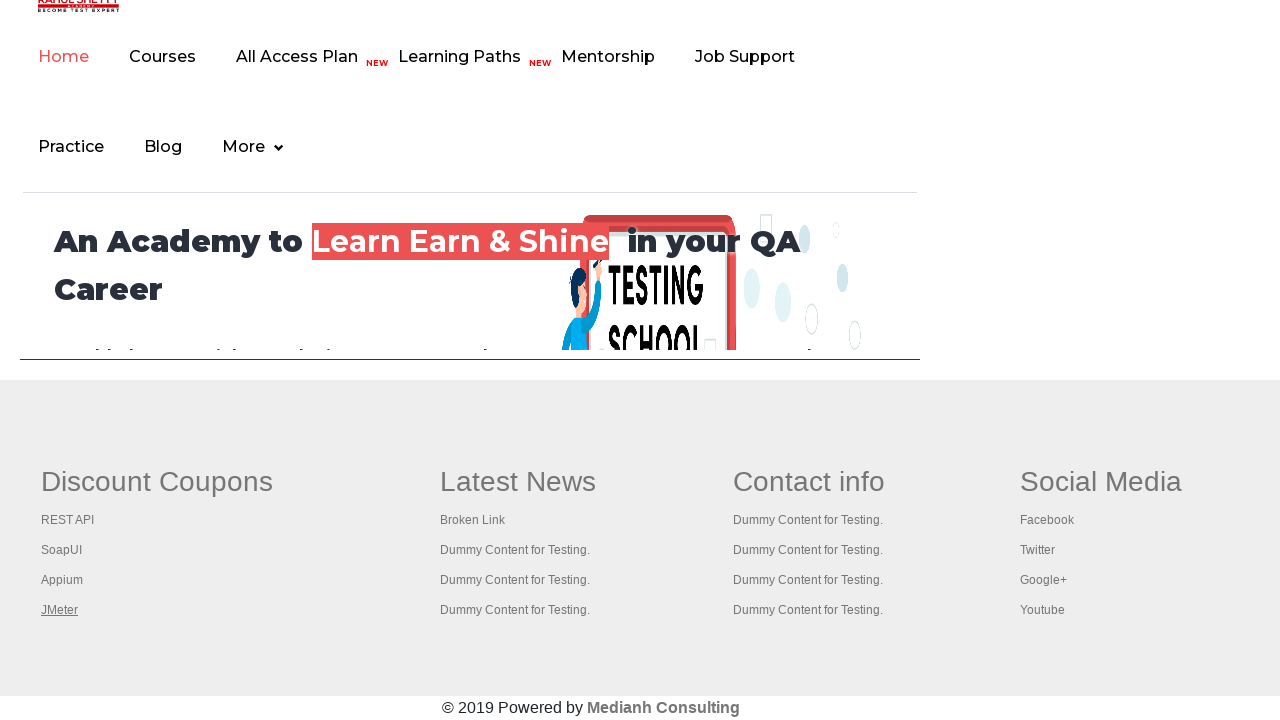

Waited 2 seconds for link 4 to load
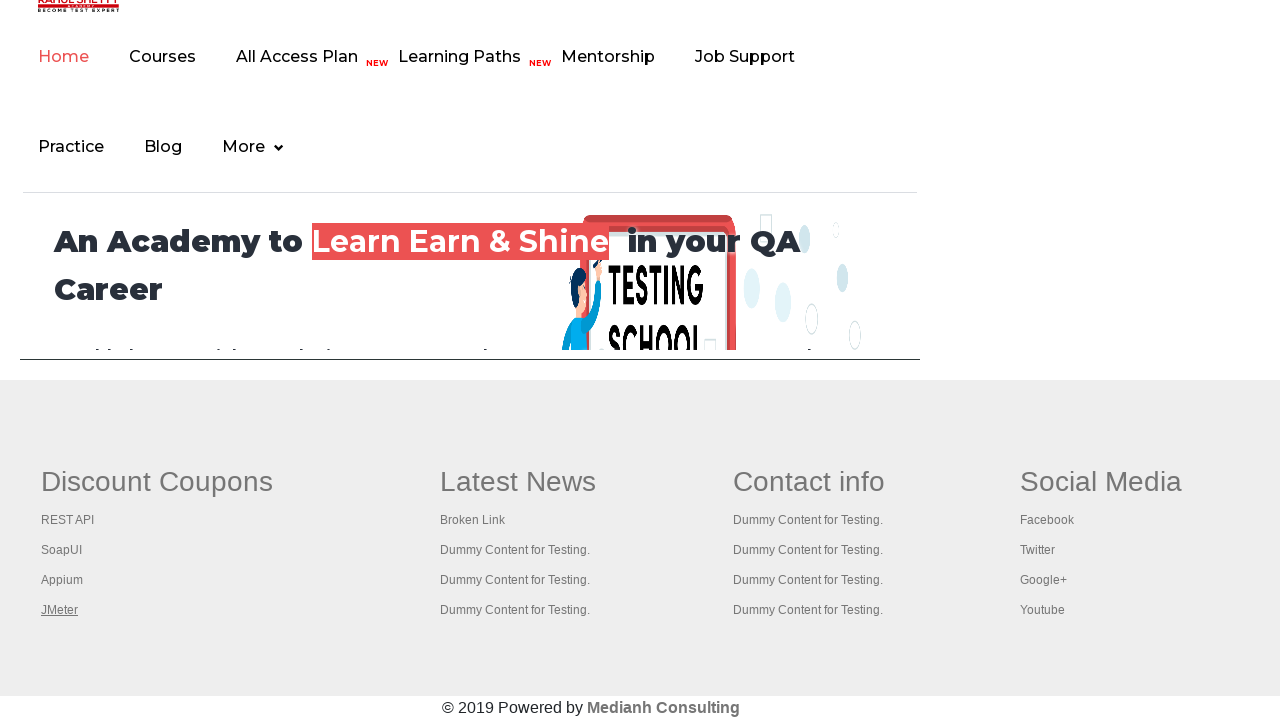

Retrieved all open pages/tabs: 5 total
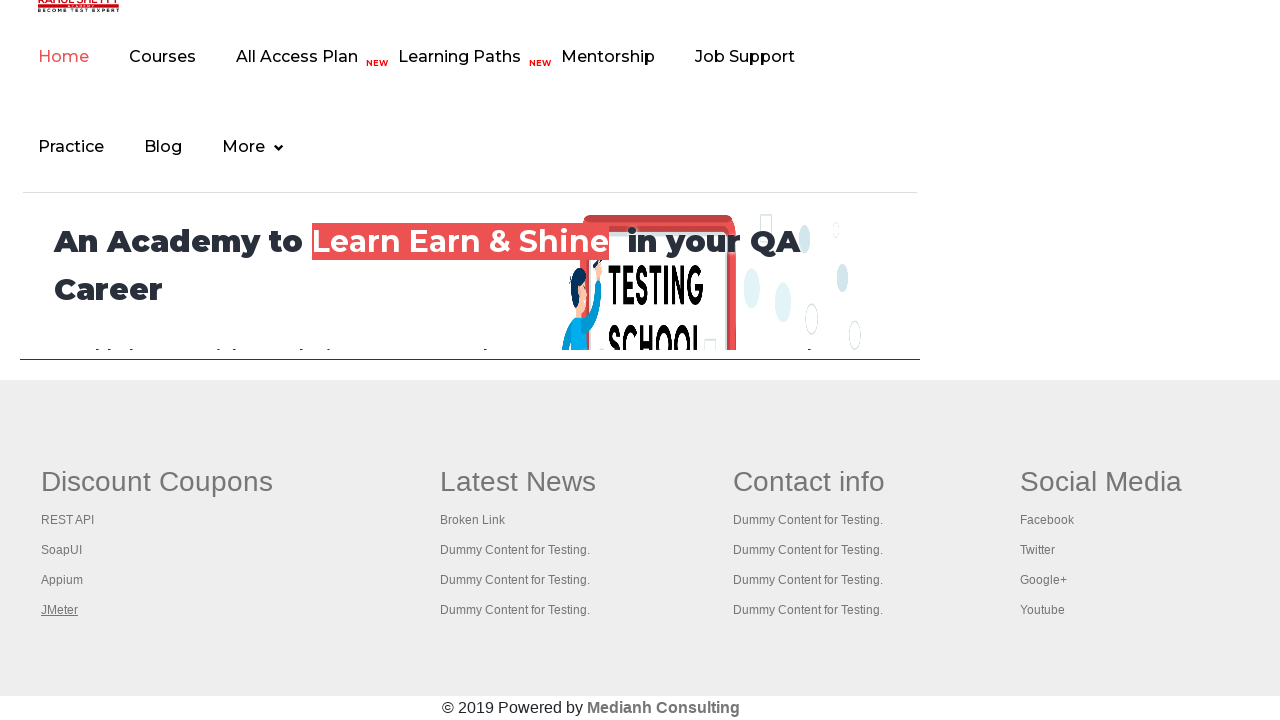

Page title: Practice Page
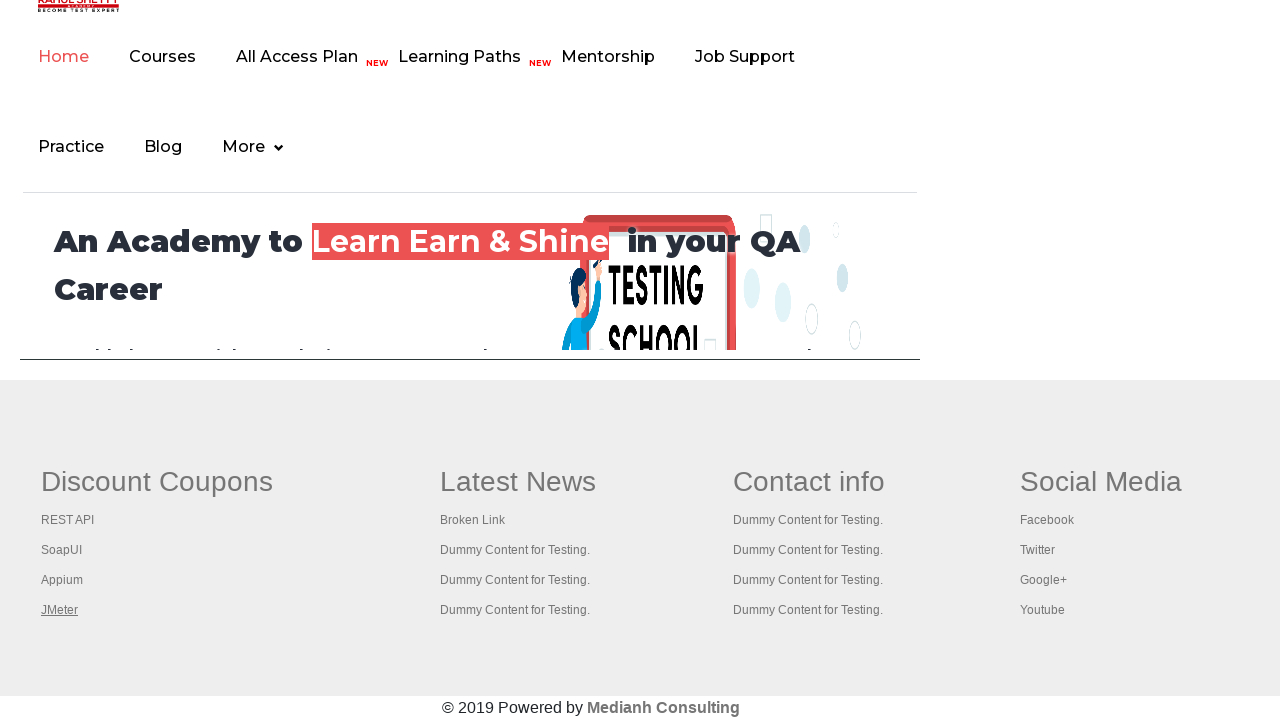

Page title: REST API Tutorial
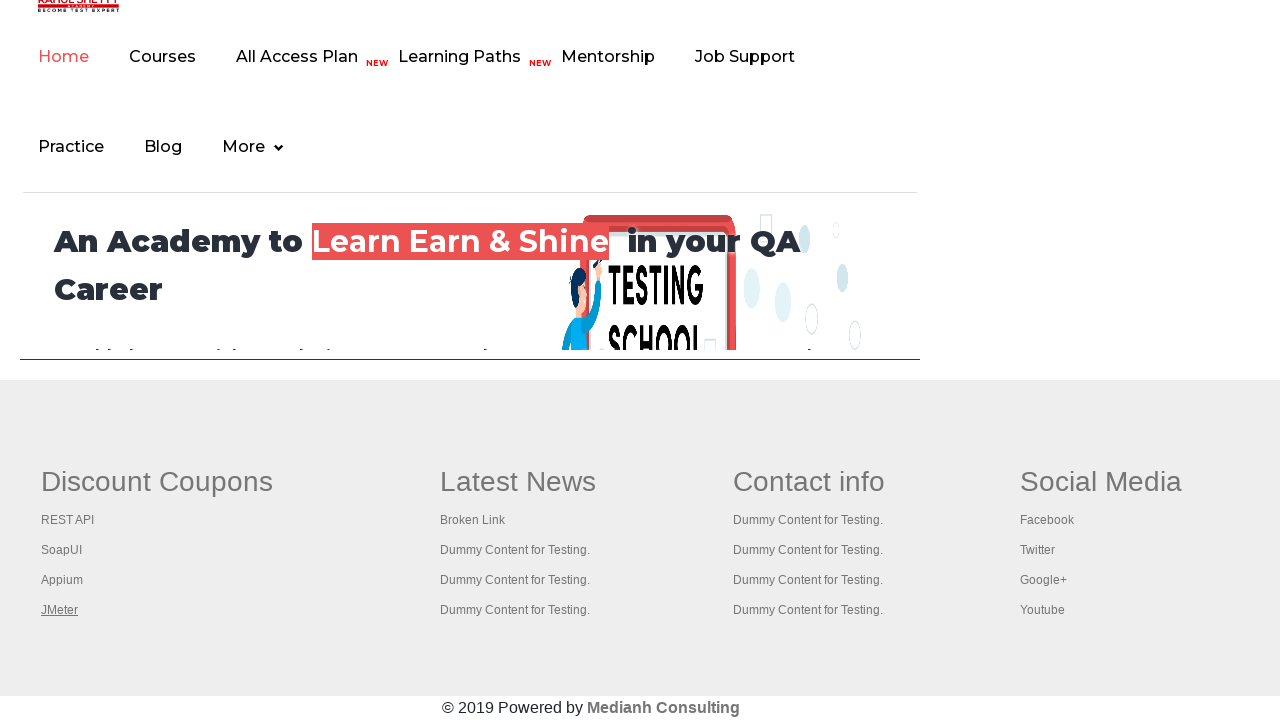

Page title: The World’s Most Popular API Testing Tool | SoapUI
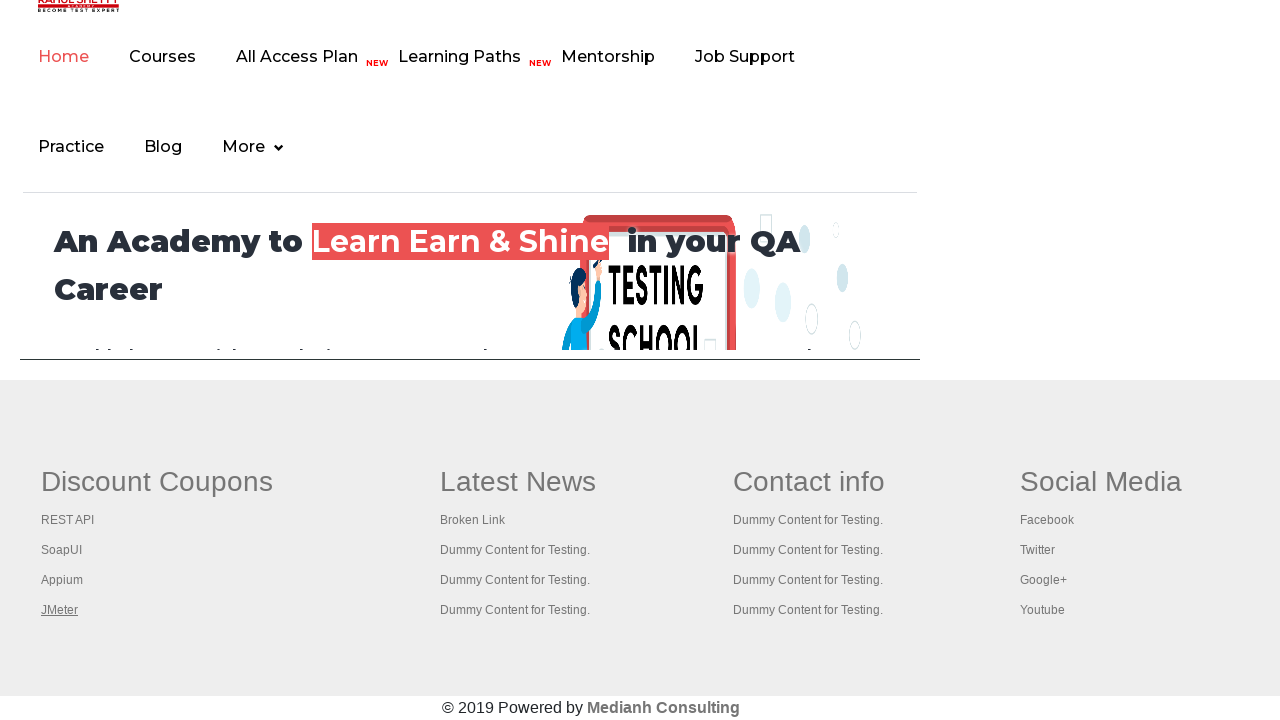

Page title: Appium tutorial for Mobile Apps testing | RahulShetty Academy | Rahul
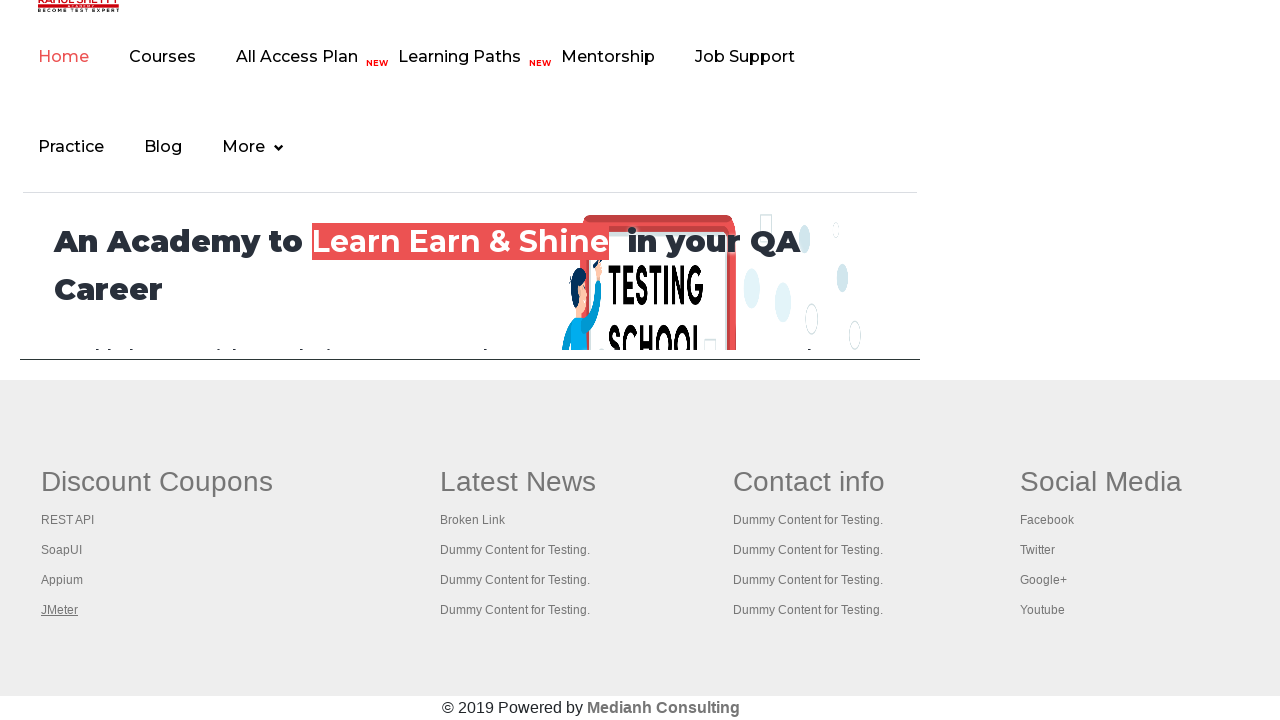

Page title: Apache JMeter - Apache JMeter™
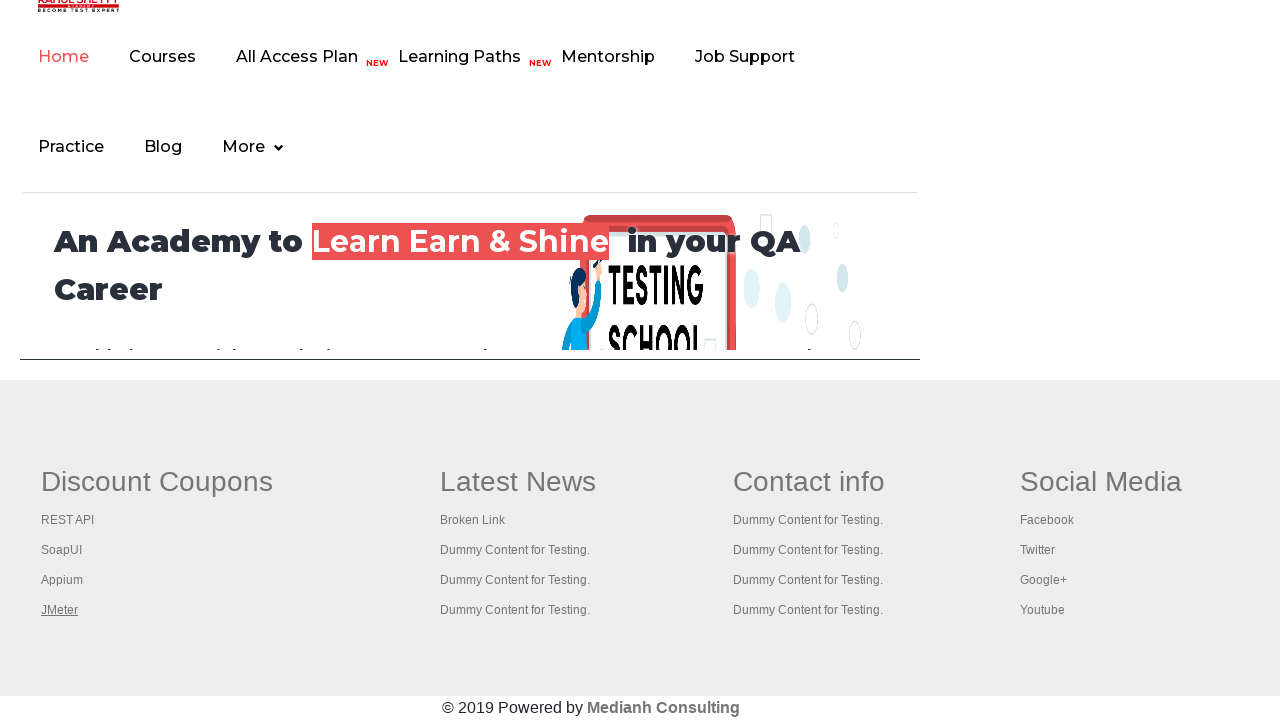

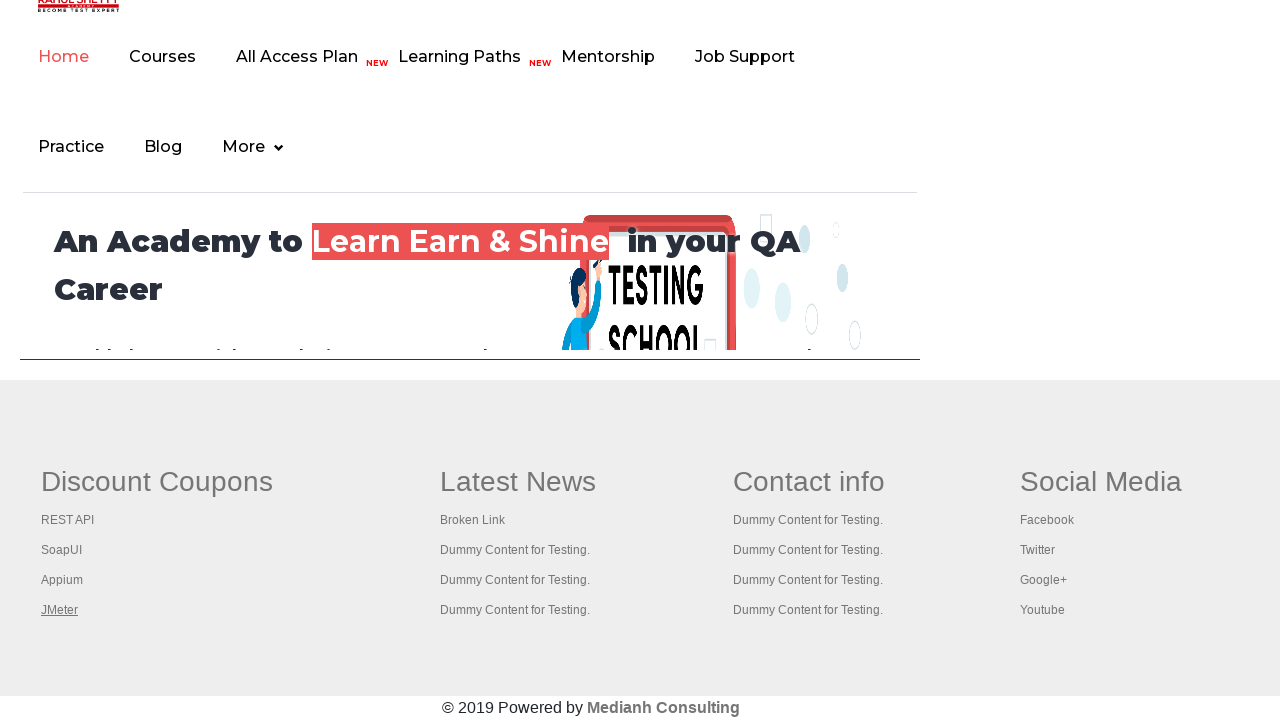